Tests the jQuery UI toggleClass demo by switching to the iframe containing the demo and clicking the toggle button to trigger the class toggle animation.

Starting URL: https://jqueryui.com/toggleClass/

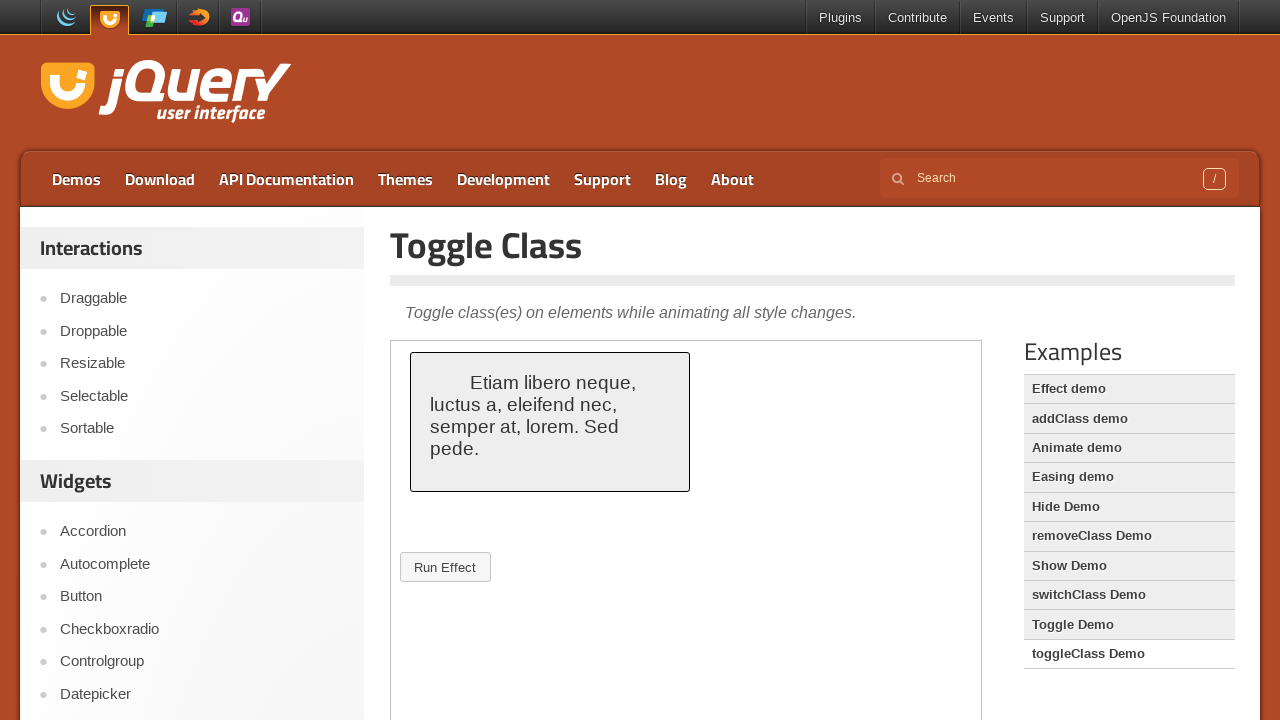

Located the first iframe containing the jQuery UI toggleClass demo
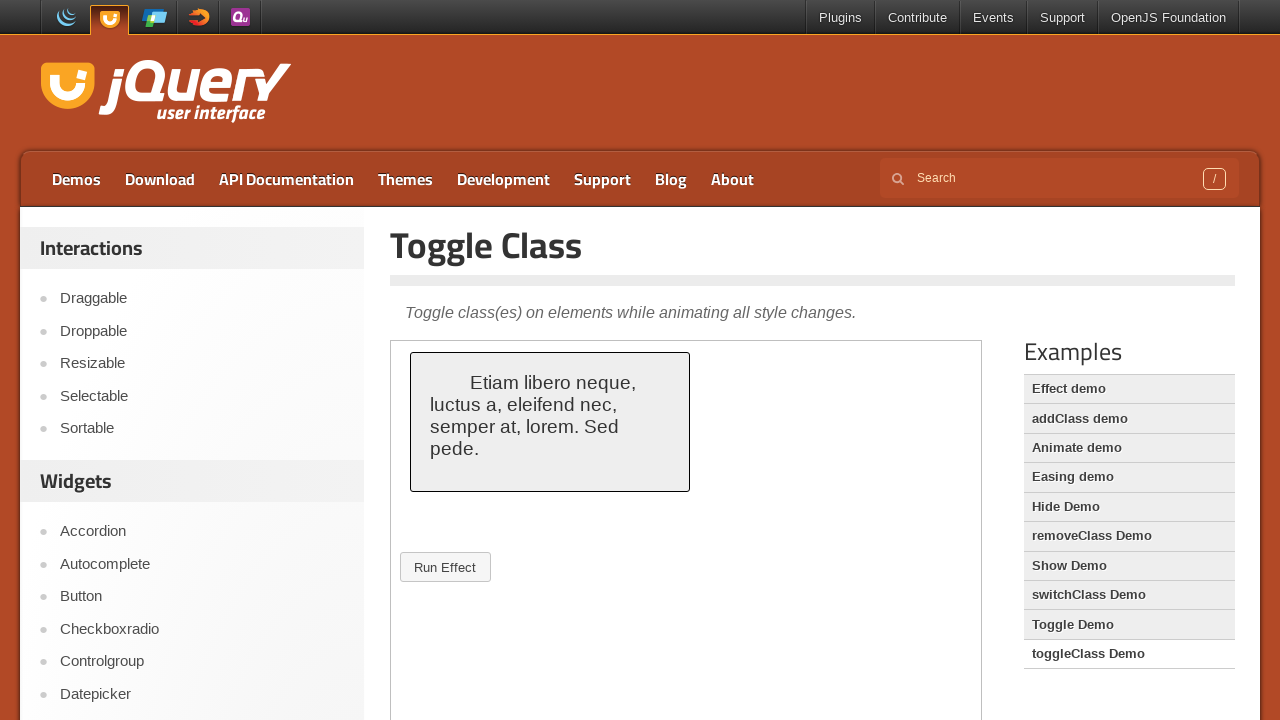

Clicked the toggle button to trigger the class toggle animation at (445, 567) on iframe >> nth=0 >> internal:control=enter-frame >> #button
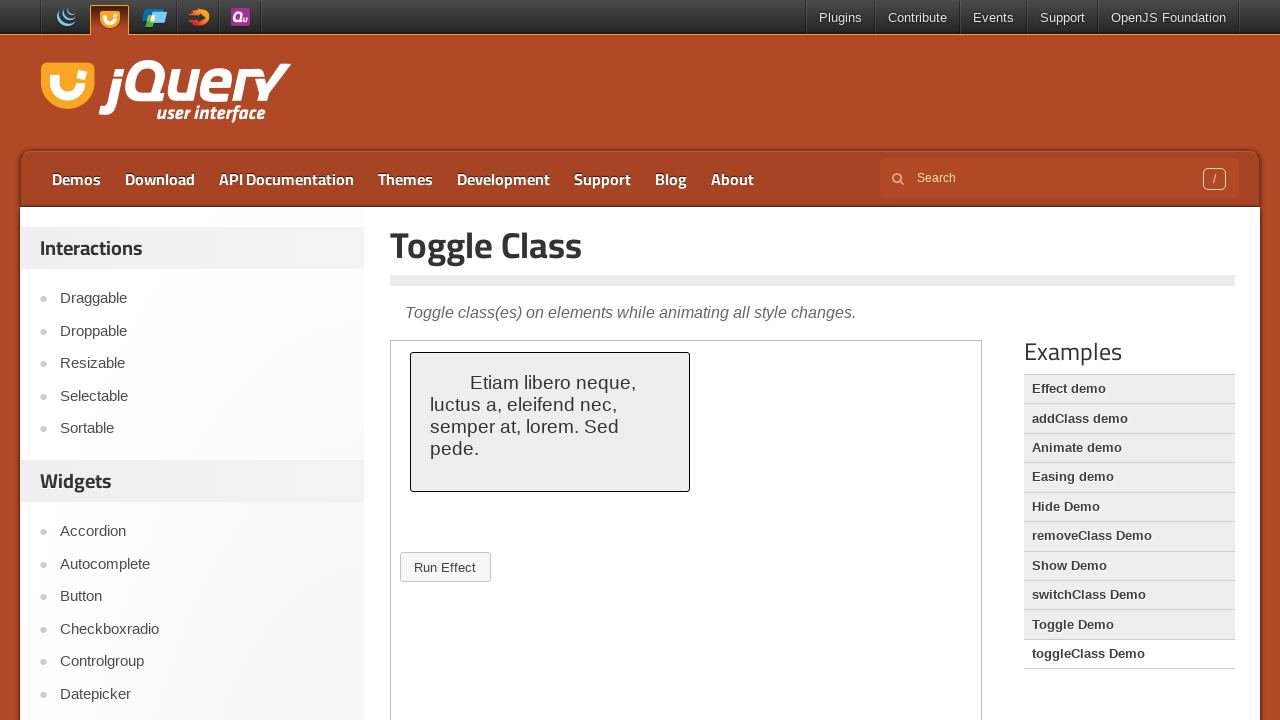

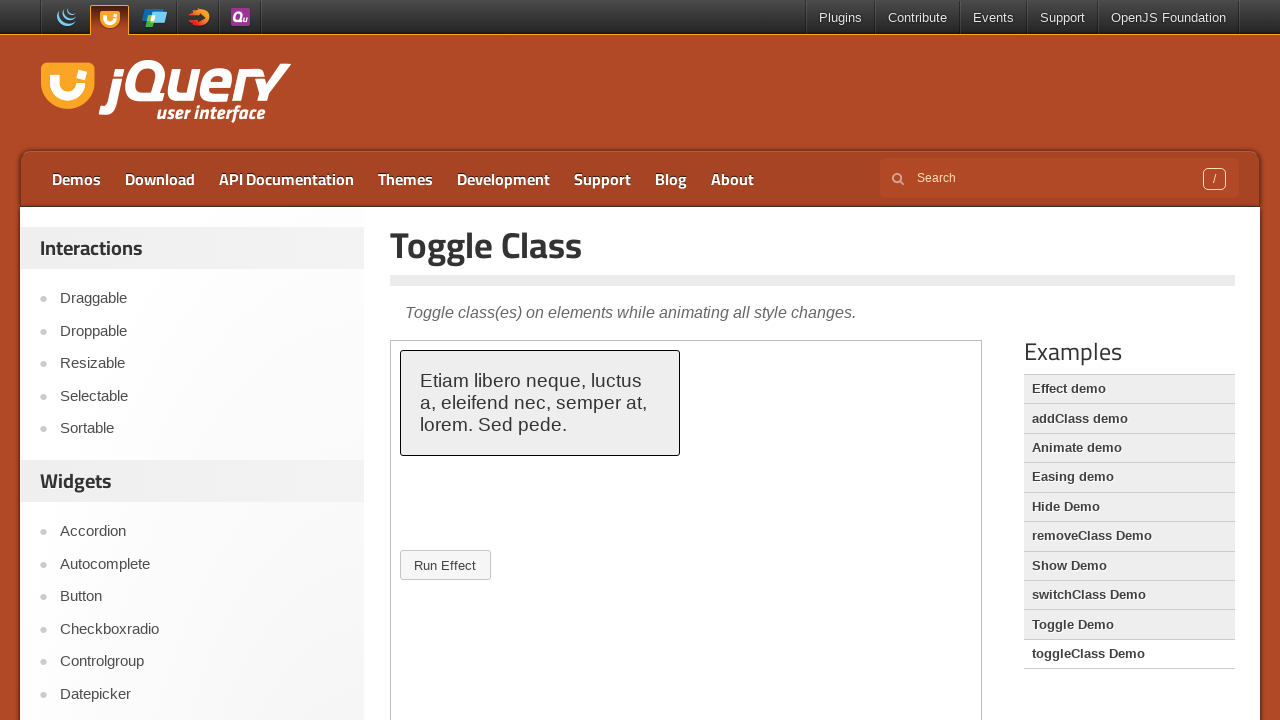